Navigates to the Blog section, toggles dark mode on and off, and verifies that blog posts are displayed

Starting URL: https://marcogarujo.netlify.app/

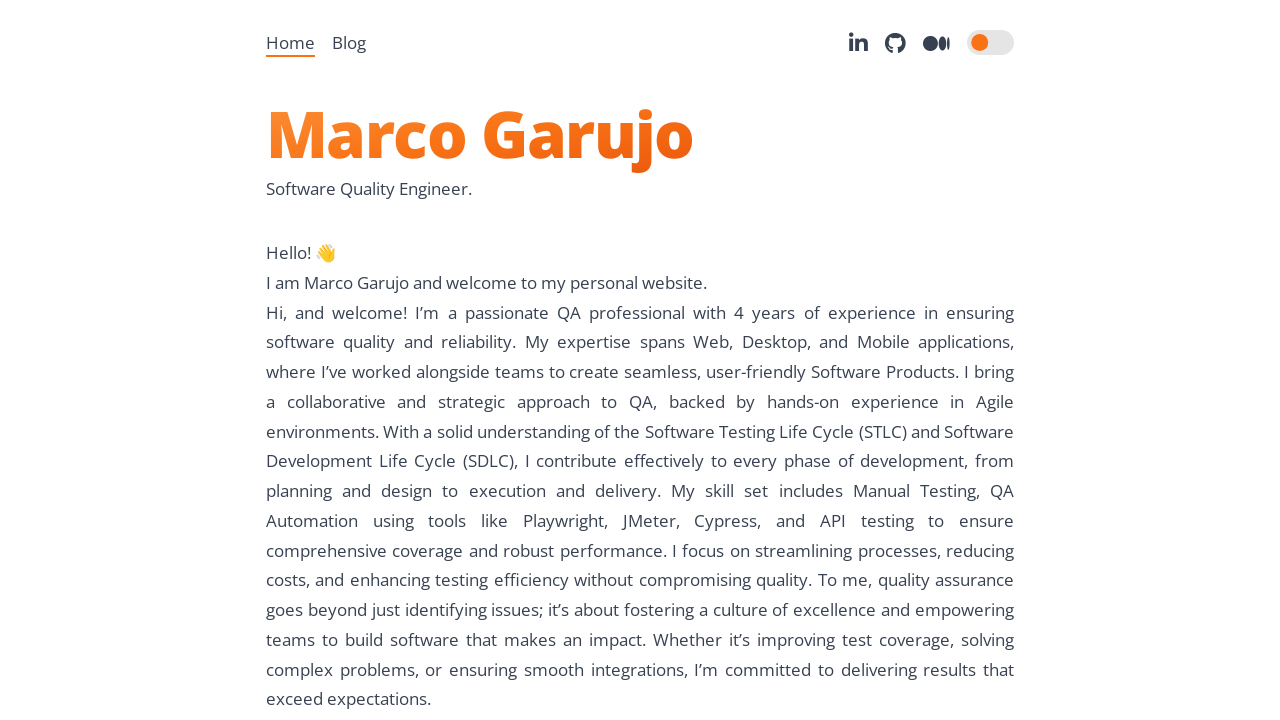

Navigated to Marco Garujo's portfolio homepage
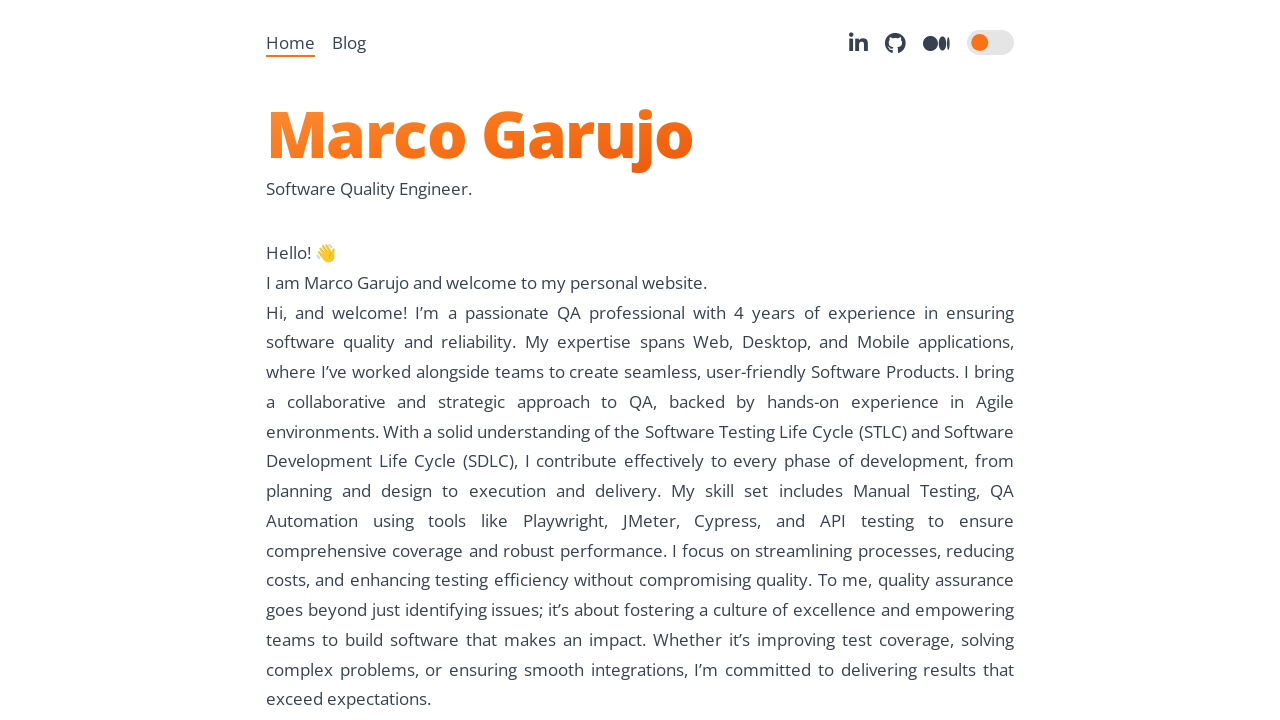

Clicked on Blog link in navigation at (349, 42) on ul li >> nth=1
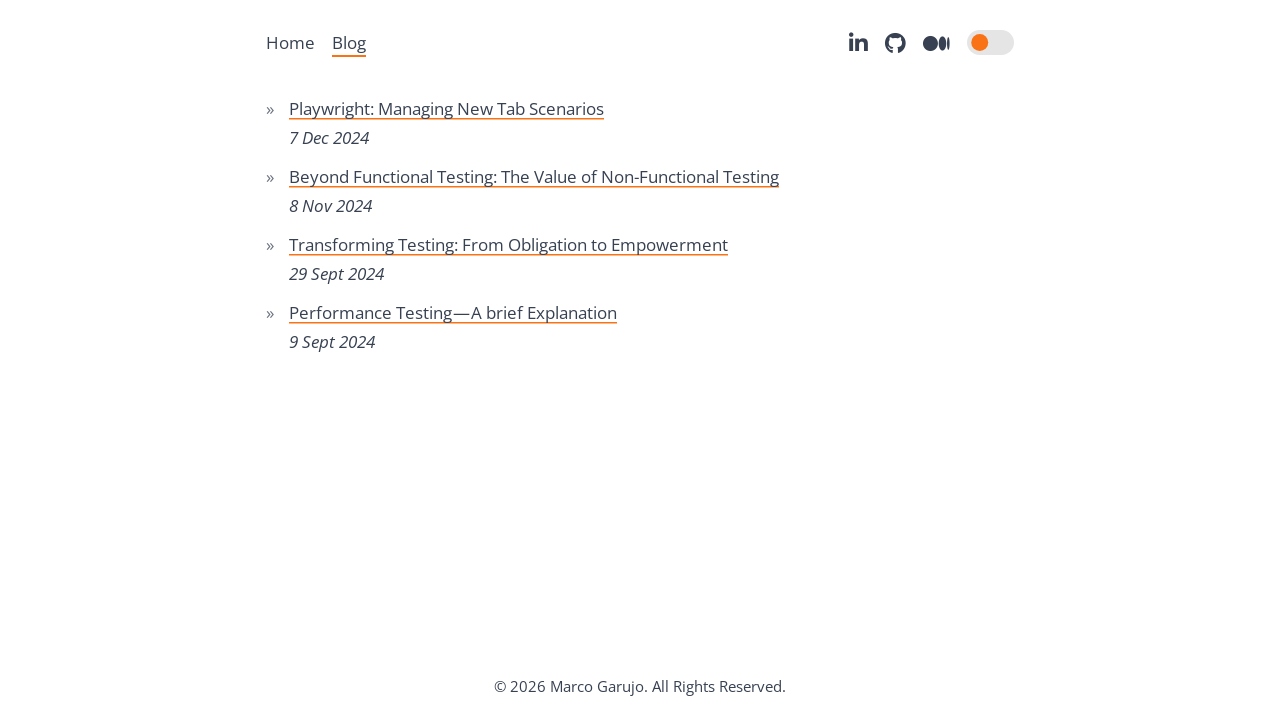

Toggled dark mode on at (991, 42) on xpath=//*[@id="mode-toggle"]
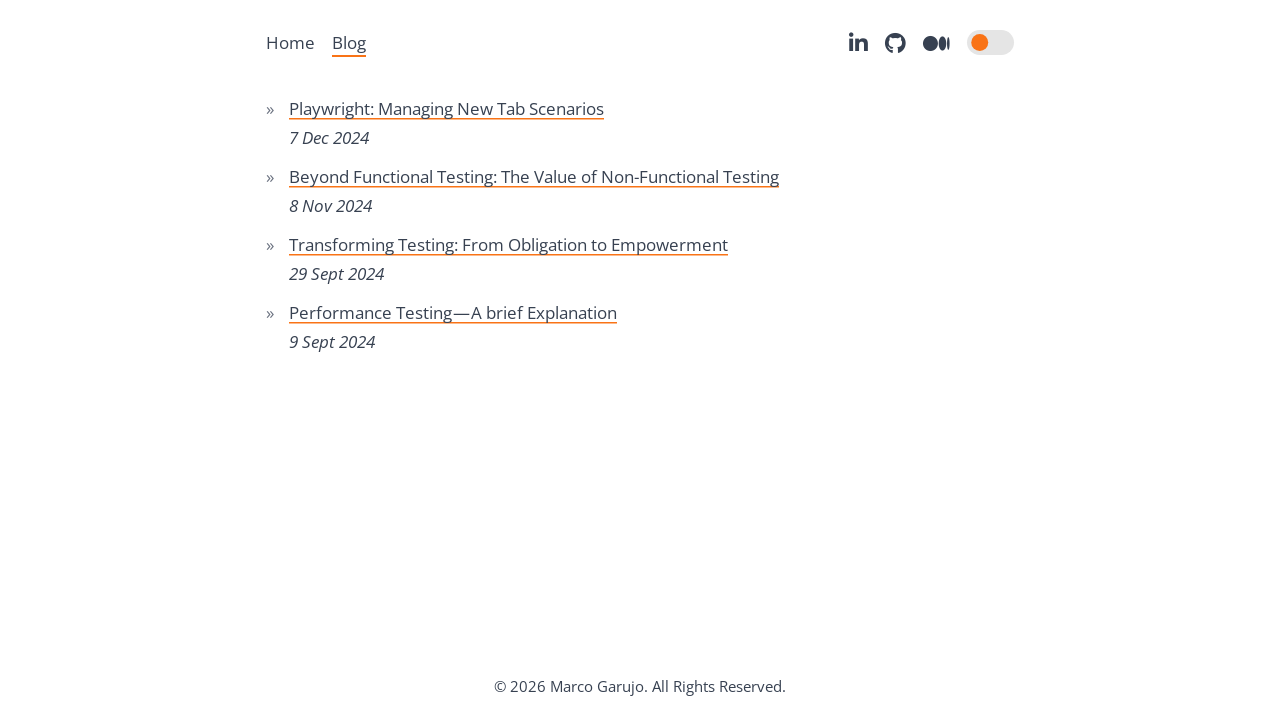

Toggled dark mode off at (991, 42) on xpath=//*[@id="mode-toggle"]
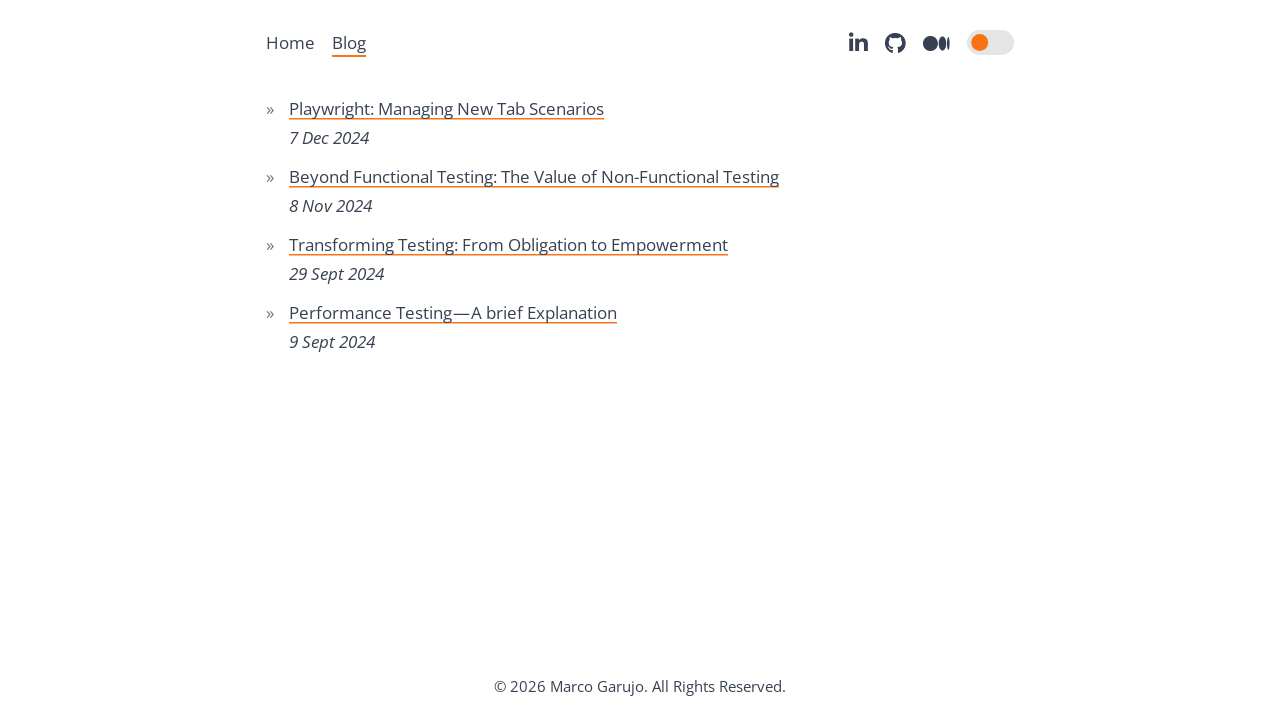

Blog posts loaded and are visible
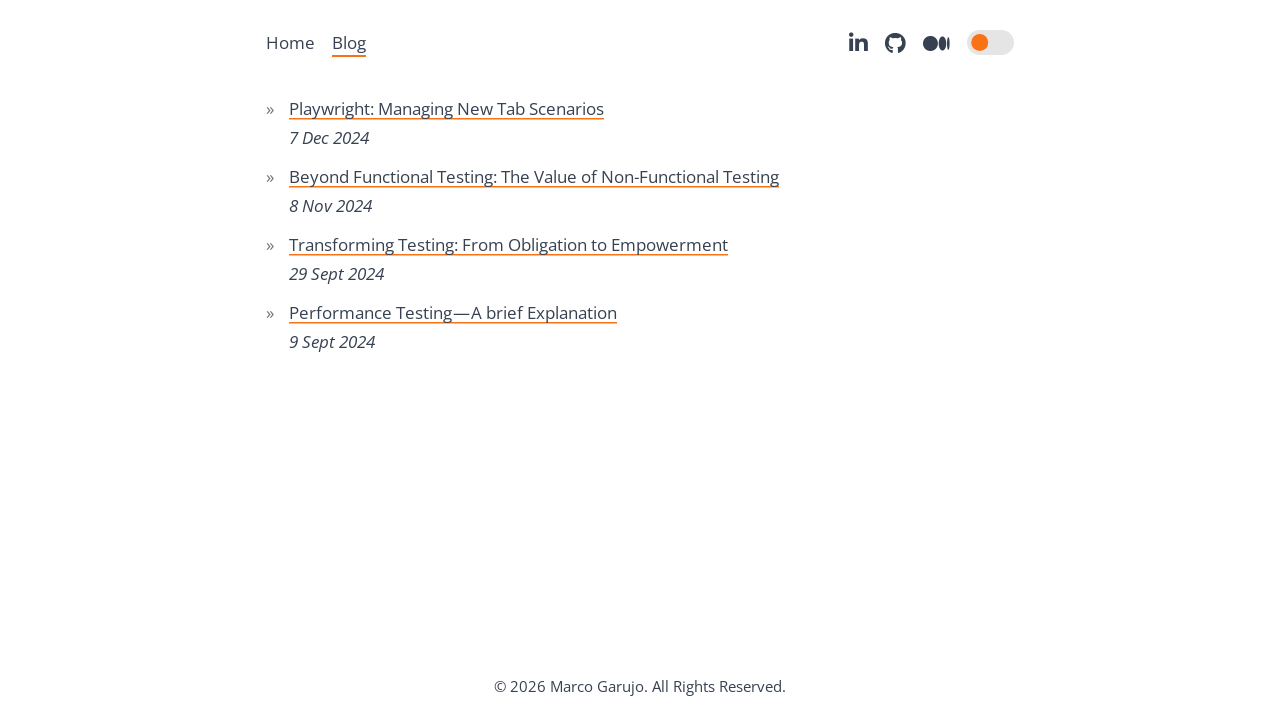

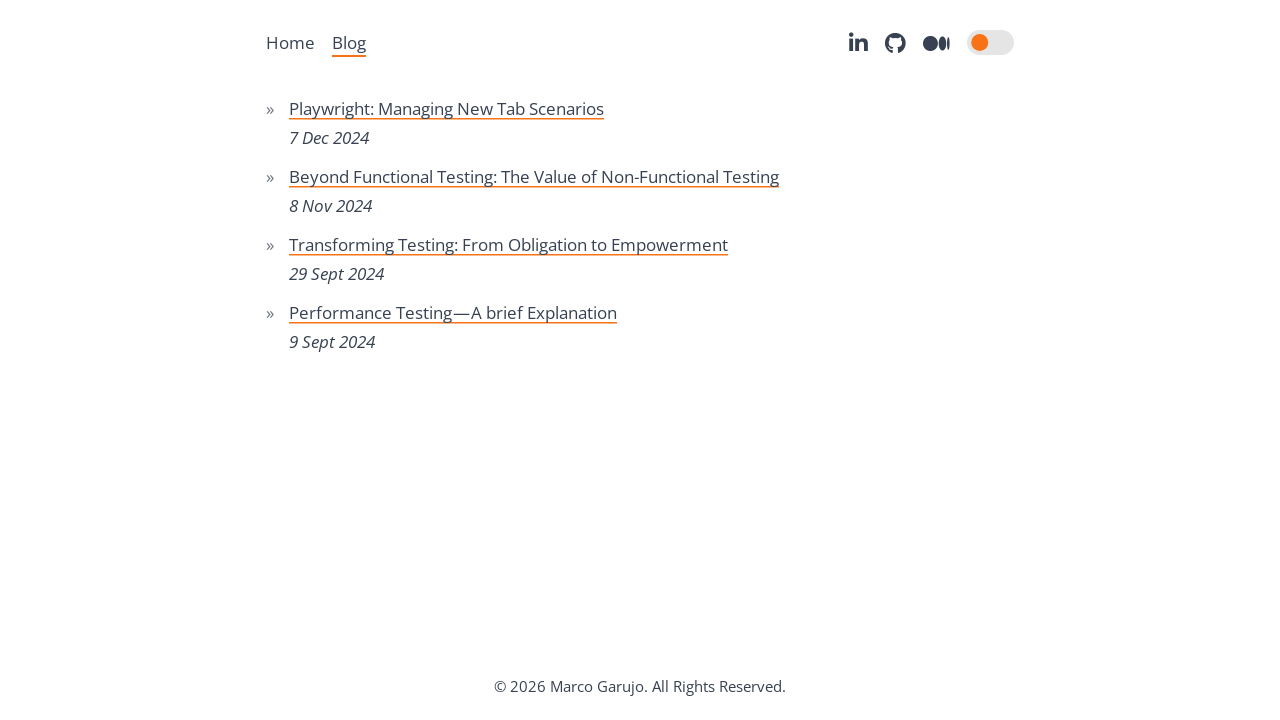